Tests the Nagoya city sports facility reservation system by navigating to the search page, selecting event type, date, and usage options, then submitting to check availability.

Starting URL: http://www.net.city.nagoya.jp/sporec/index.html

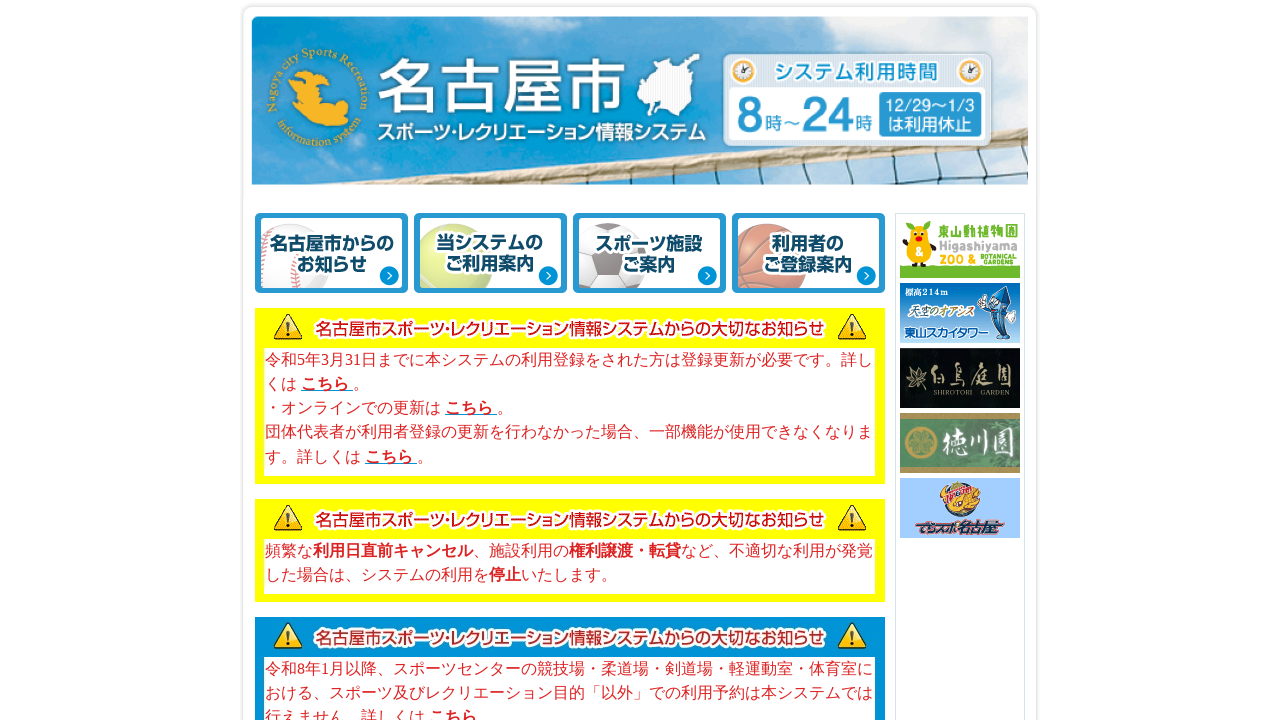

Clicked on place search link at (338, 345) on a[href="https://www.net.city.nagoya.jp/cgi-bin/sp04001"]
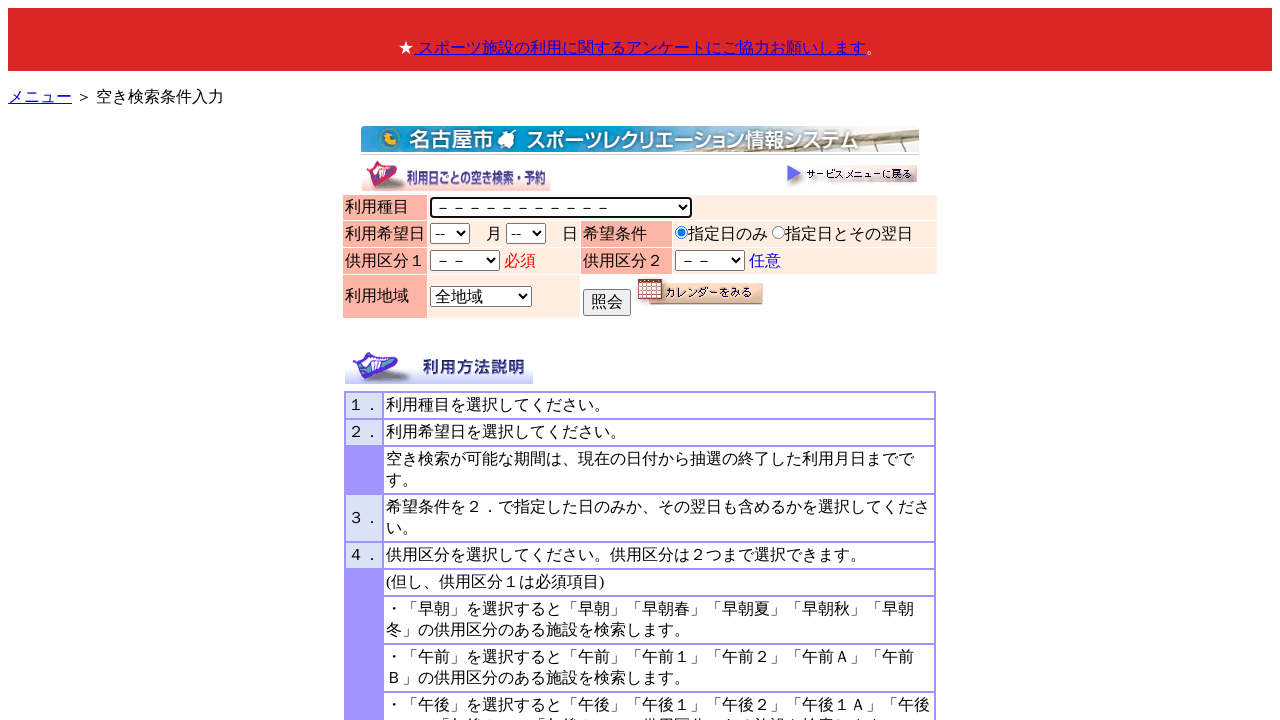

Waited for event type selector to load
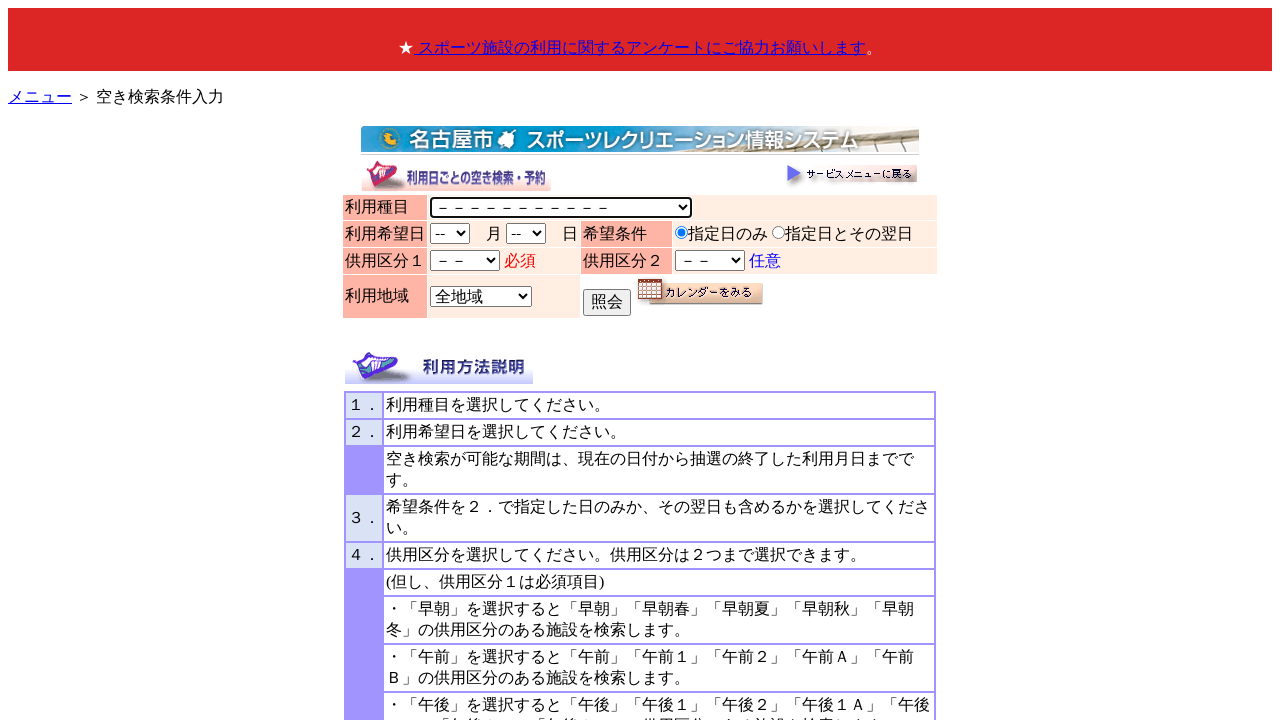

Selected event type 024 on select[name="syumoku"]
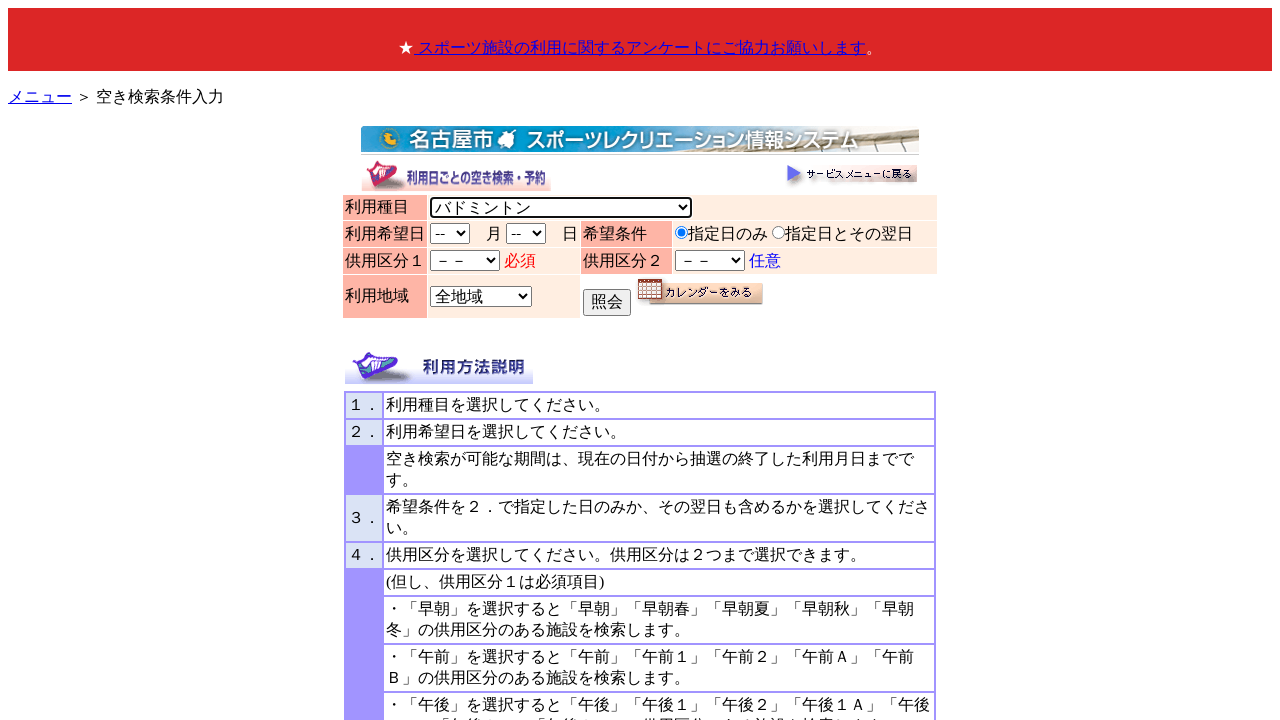

Selected month 08 (August) on select[name="month"]
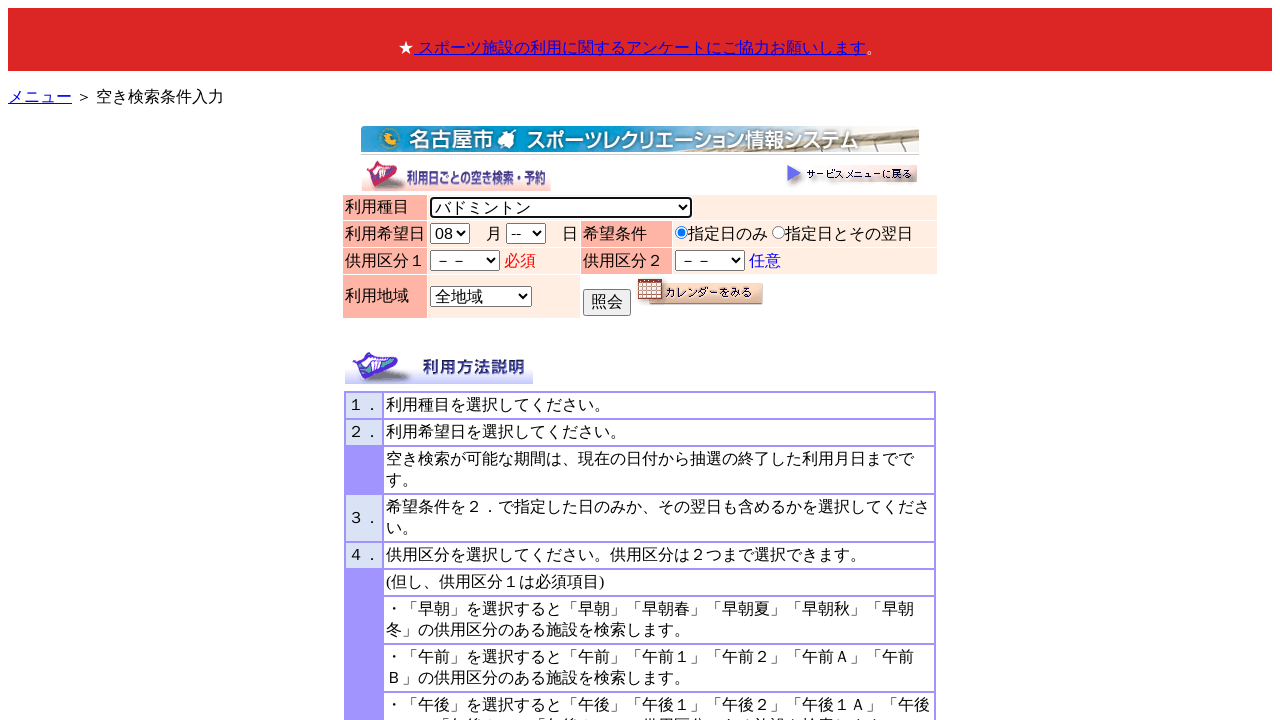

Selected day 15 on select[name="day"]
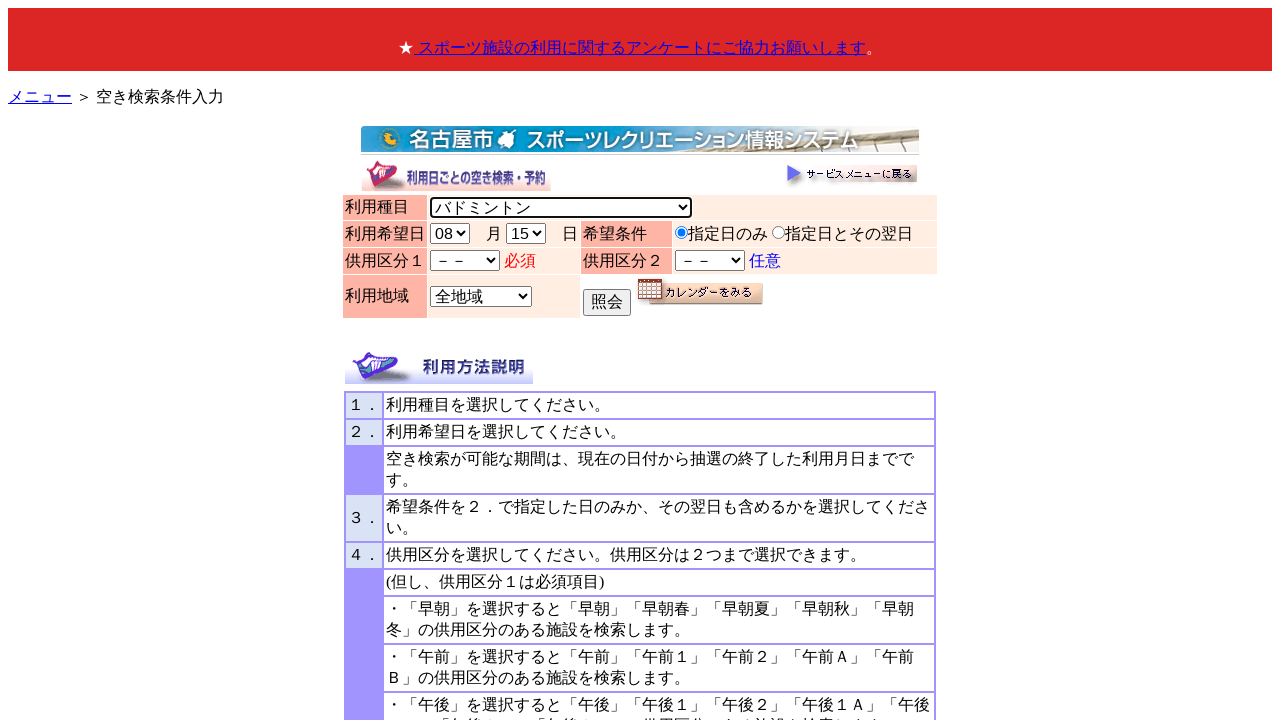

Selected usage type 07 on select[name="kyoyo1"]
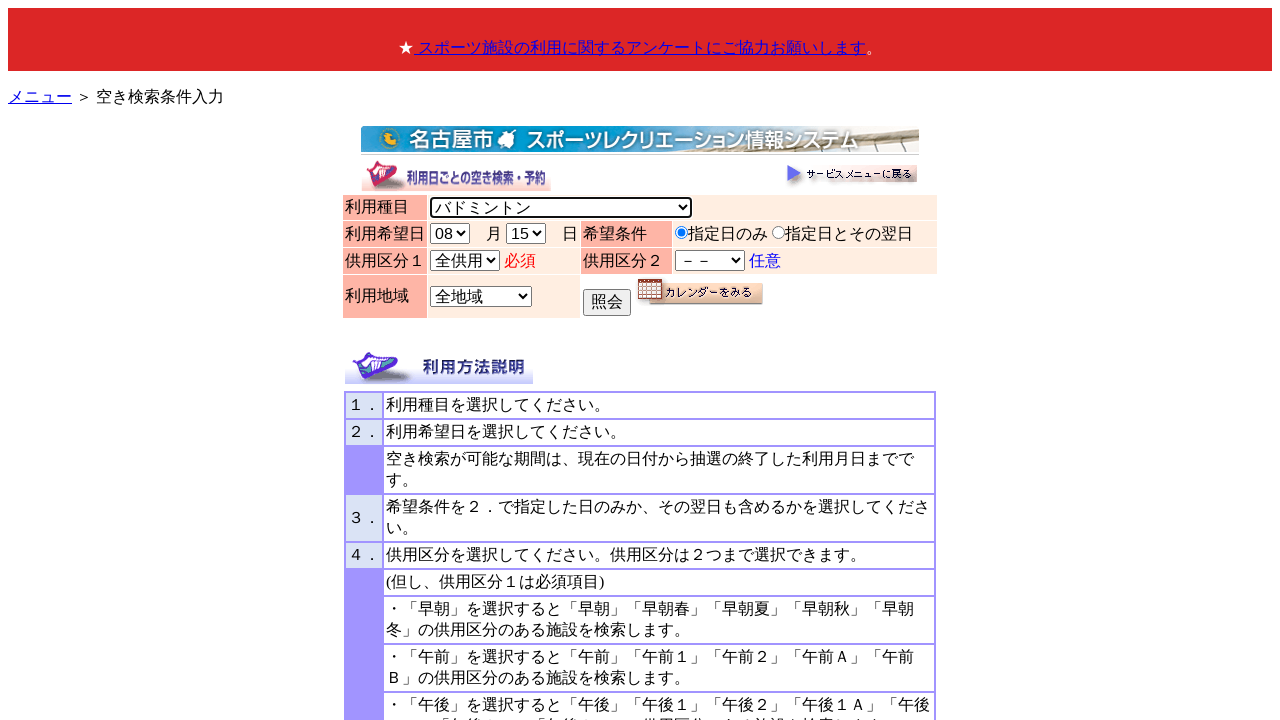

Clicked submit button to check availability at (607, 302) on xpath=//*[@id="main"]/table[2]/tbody/tr[4]/td[3]/input[15]
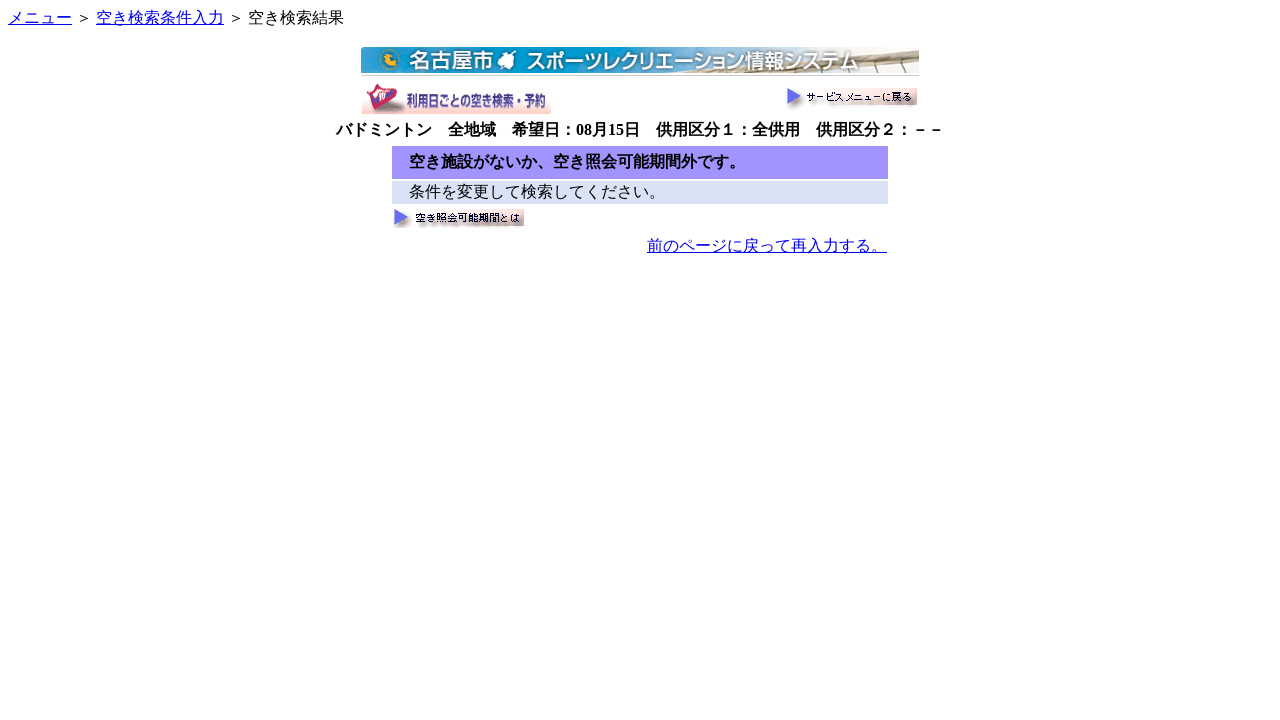

Waited for results to load (network idle)
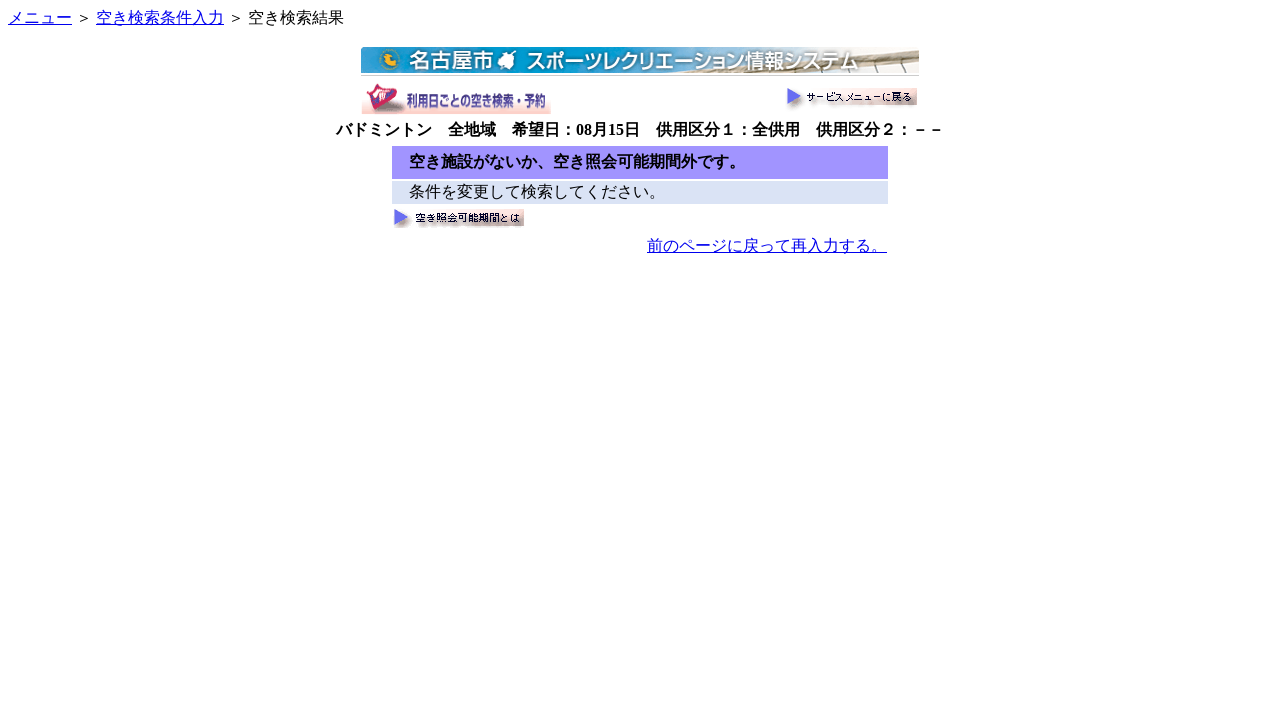

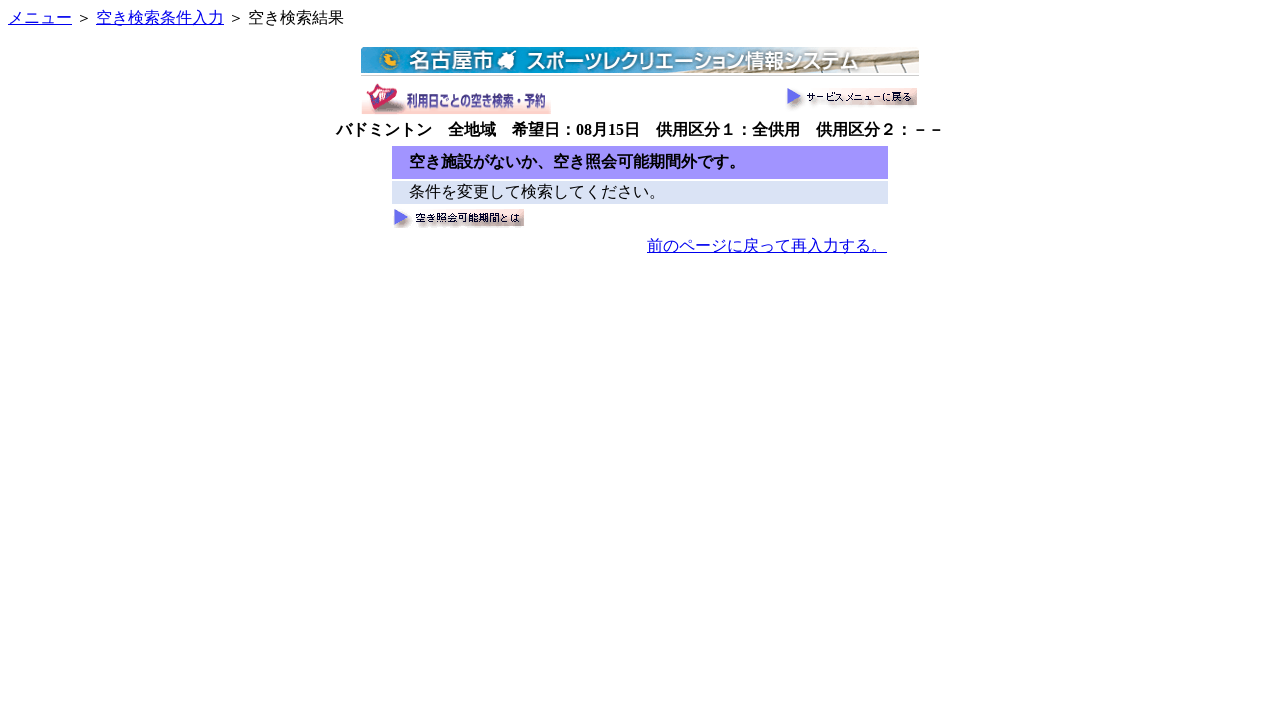